Tests browser window management by navigating to a page, maximizing the window, then resizing it to specific dimensions and repositioning it on screen.

Starting URL: http://omayo.blogspot.com/

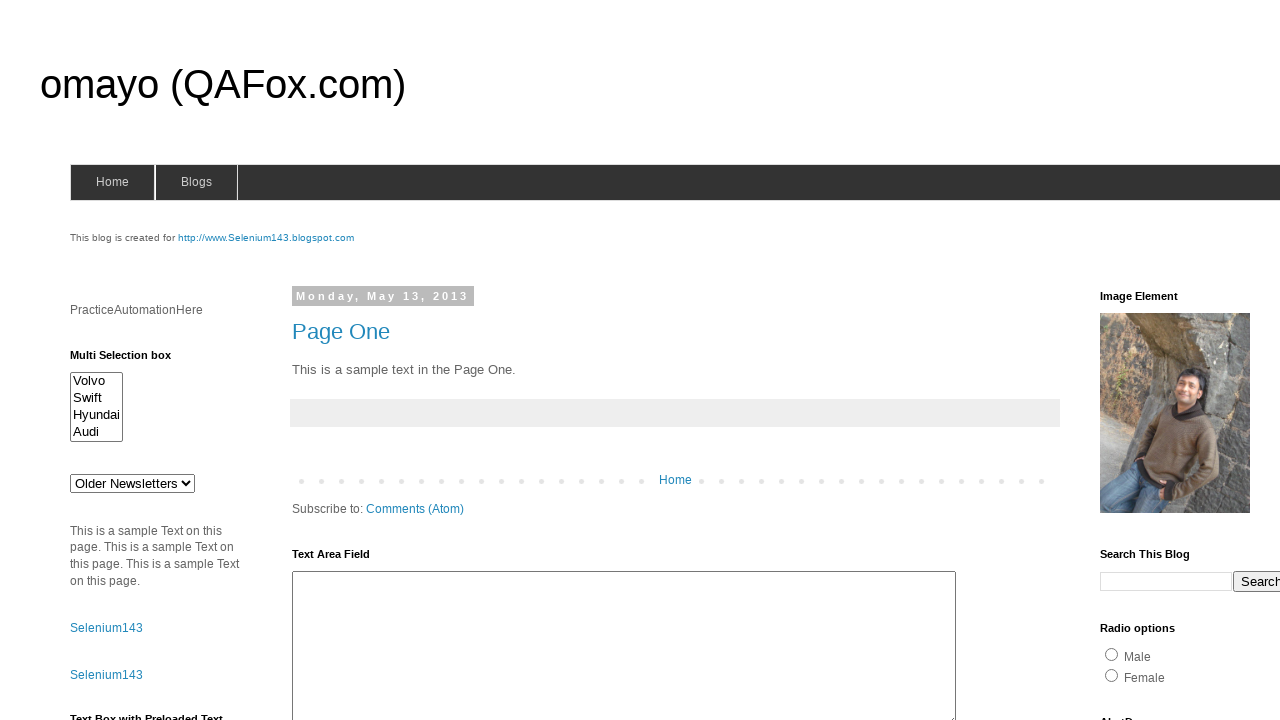

Navigated to http://omayo.blogspot.com/
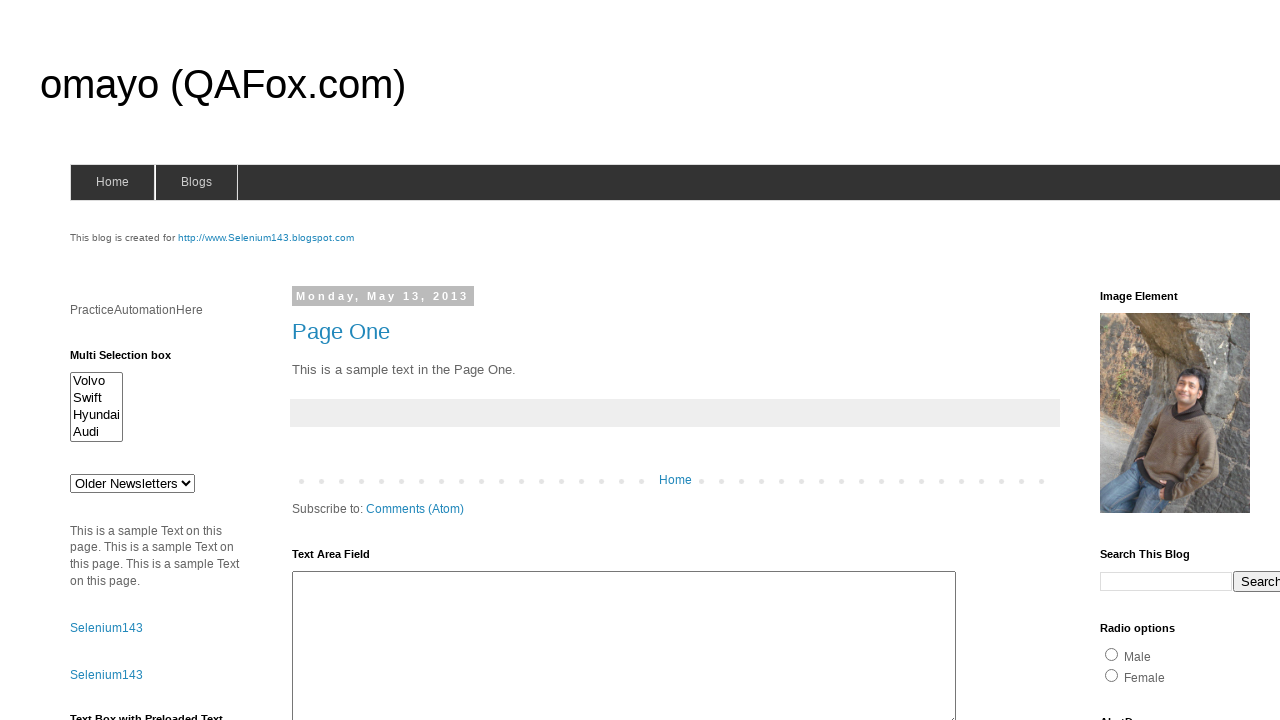

Maximized browser window to 1920x1080 pixels
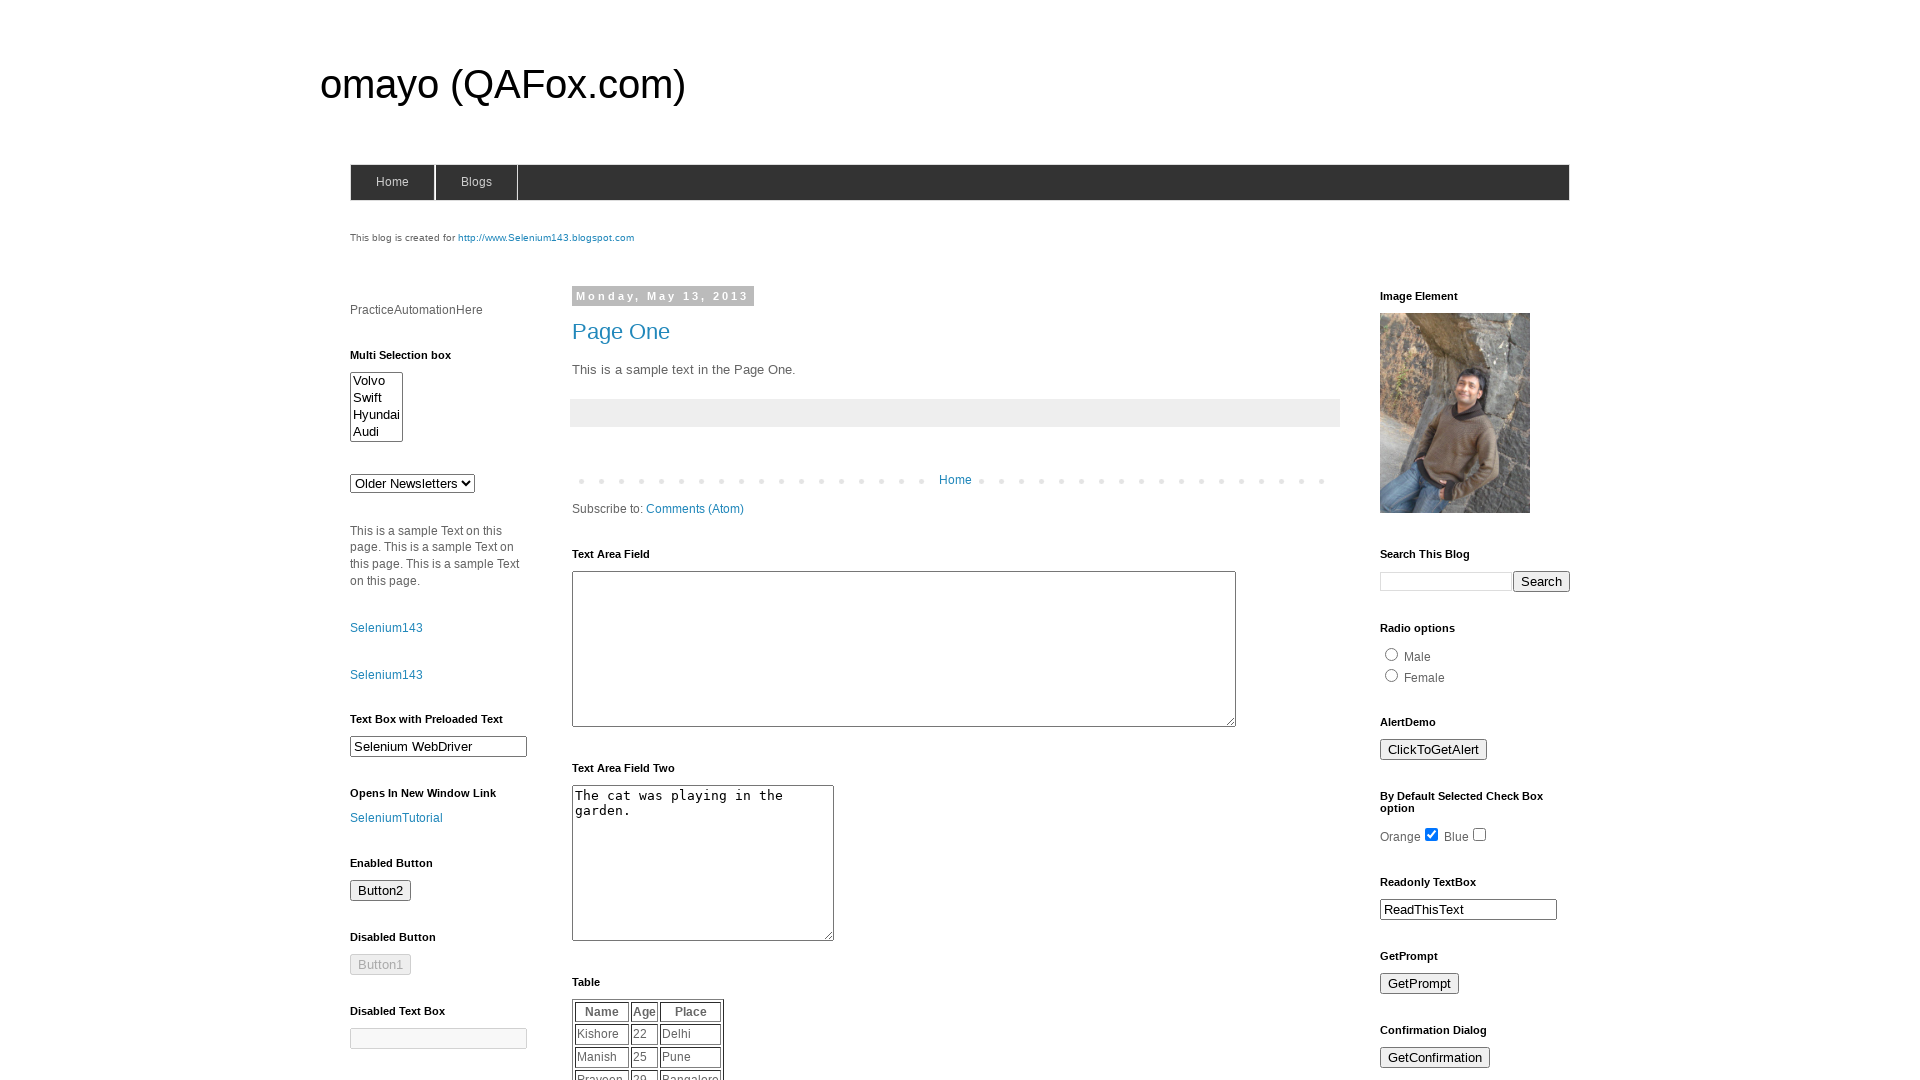

Resized browser window to 120x680 pixels
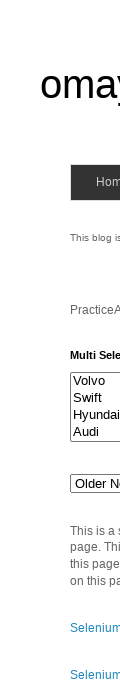

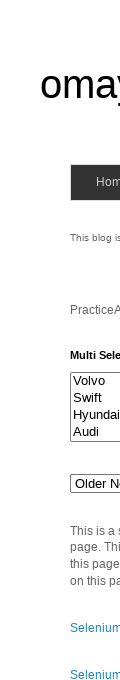